Tests checkbox functionality by clicking on a checkbox and verifying the confirmation message appears

Starting URL: https://test.k6.io/browser.php

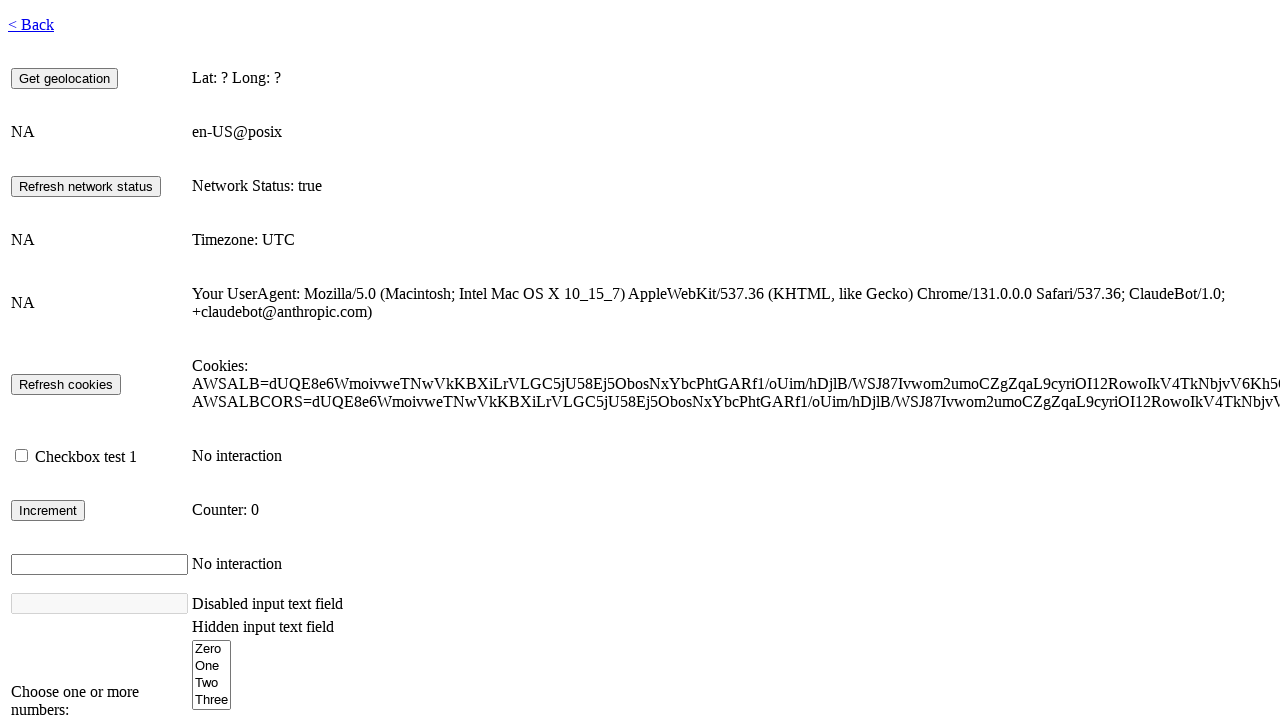

Clicked checkbox #checkbox1 at (22, 456) on #checkbox1
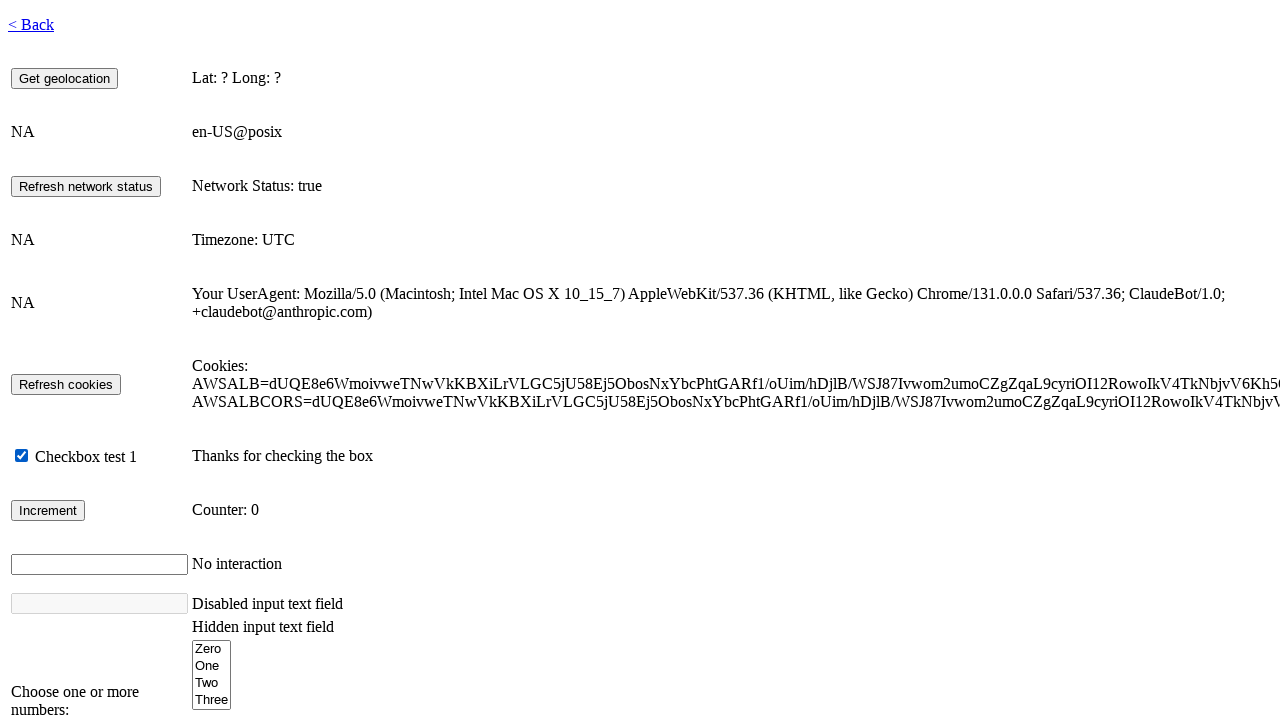

Confirmation message appeared on #checkbox-info-display
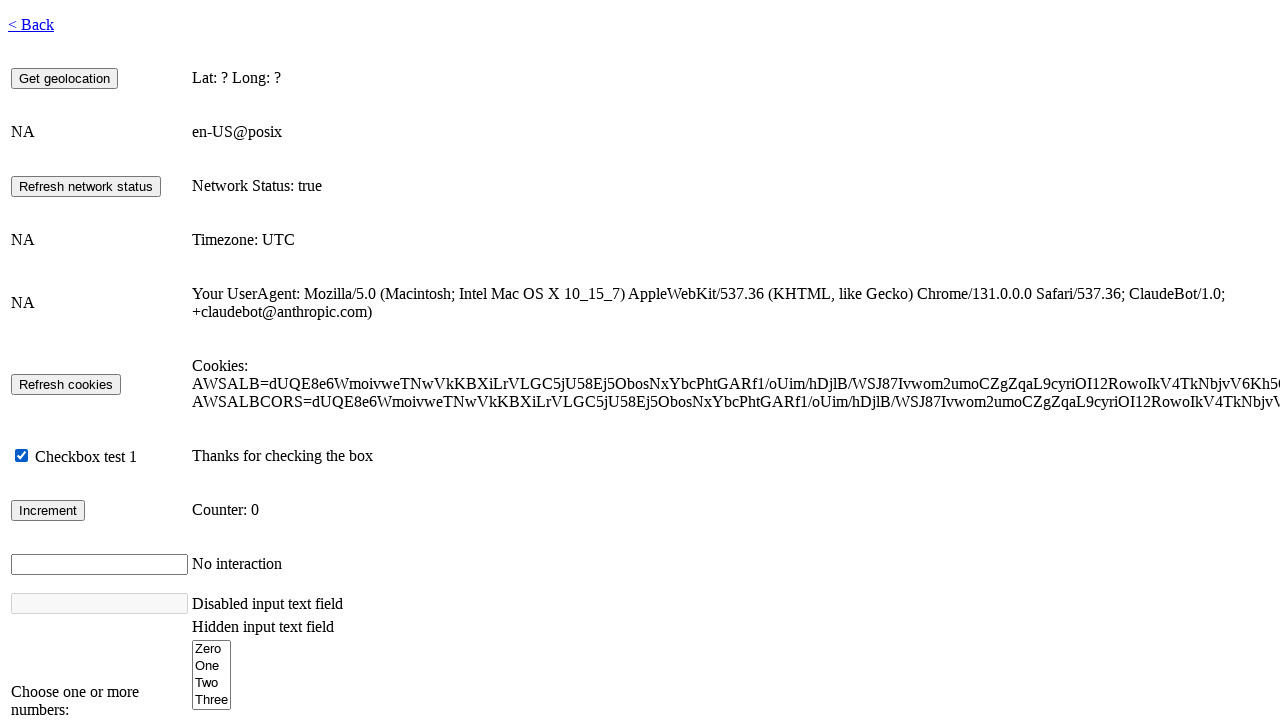

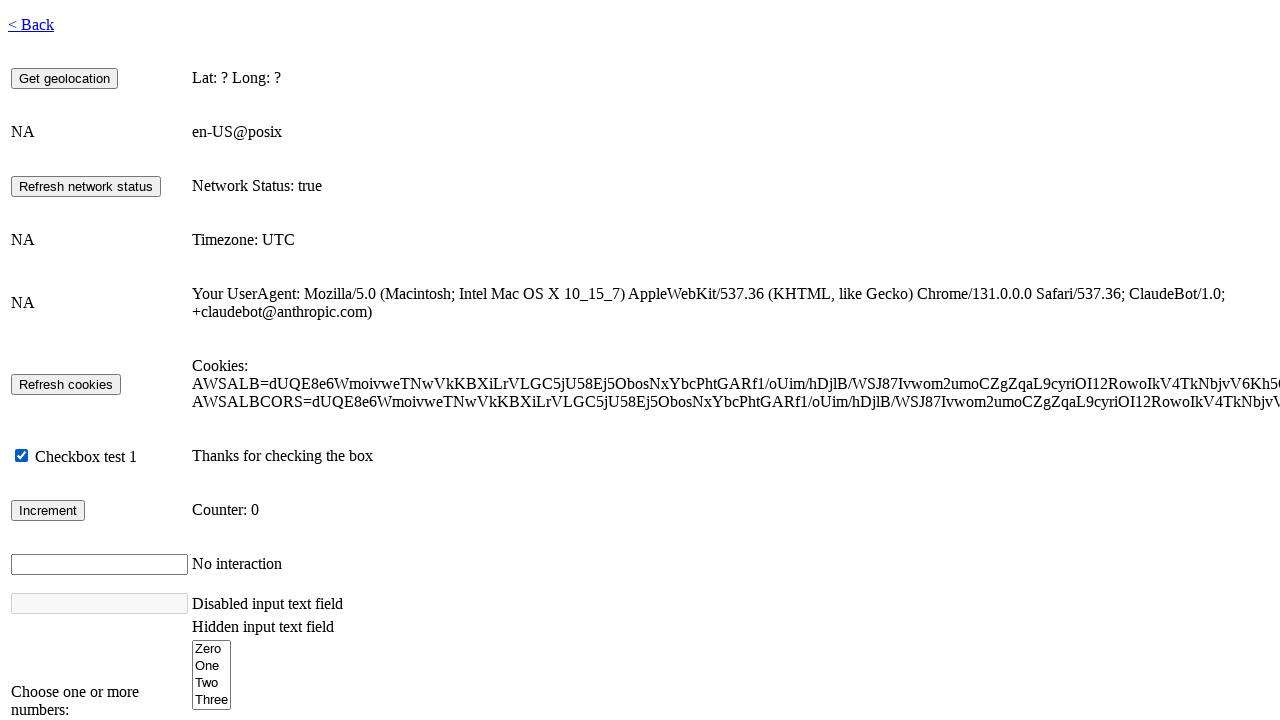